Tests that clicking Clear completed removes completed items from the list

Starting URL: https://demo.playwright.dev/todomvc

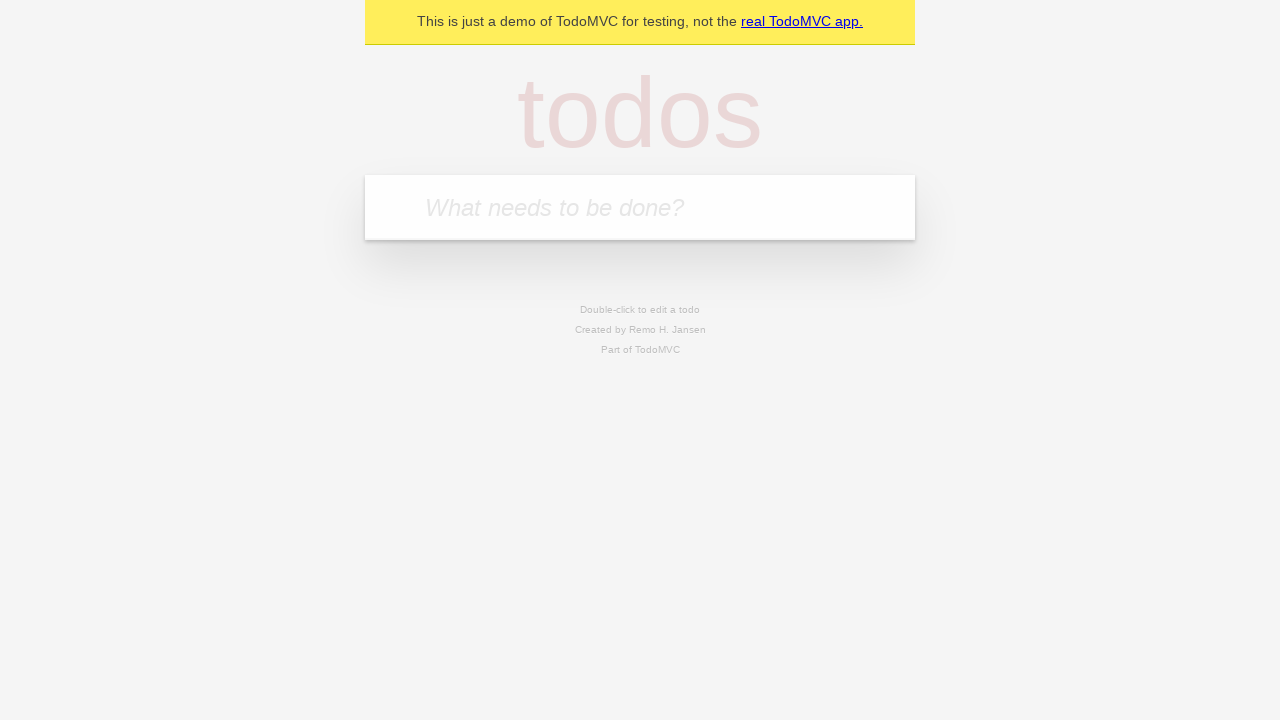

Filled todo input with 'buy some cheese' on internal:attr=[placeholder="What needs to be done?"i]
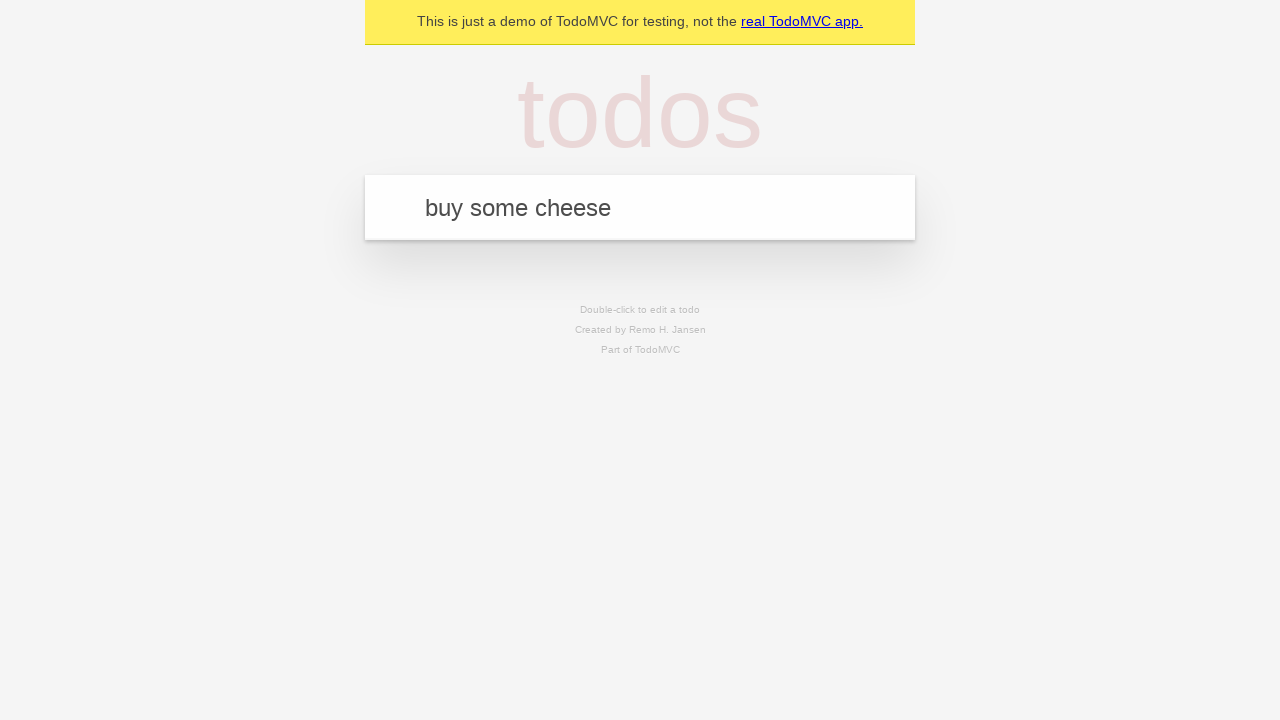

Pressed Enter to add first todo on internal:attr=[placeholder="What needs to be done?"i]
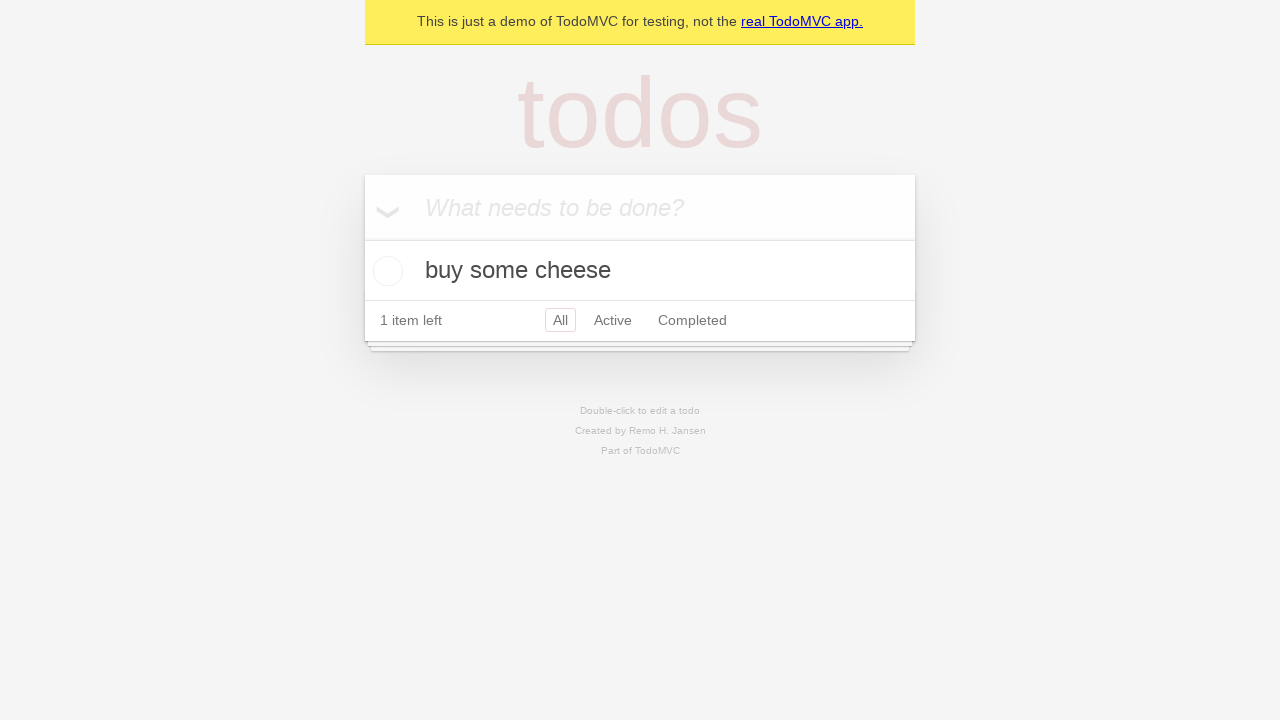

Filled todo input with 'feed the cat' on internal:attr=[placeholder="What needs to be done?"i]
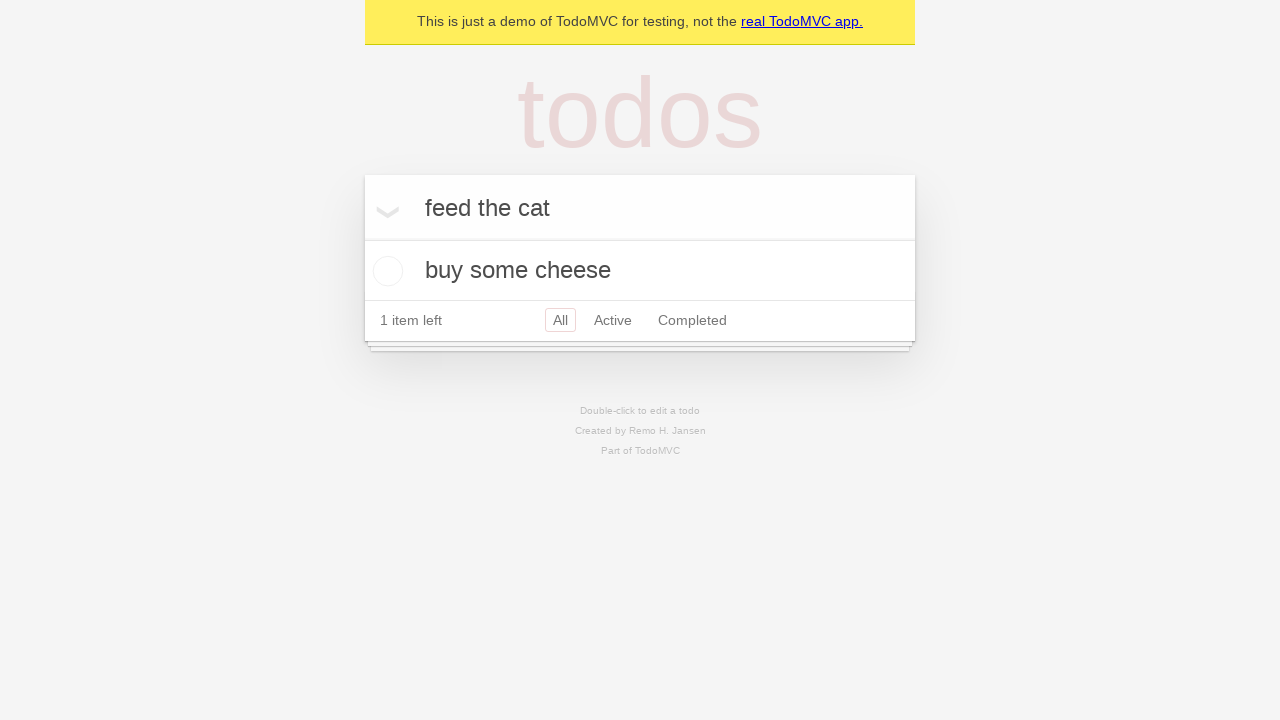

Pressed Enter to add second todo on internal:attr=[placeholder="What needs to be done?"i]
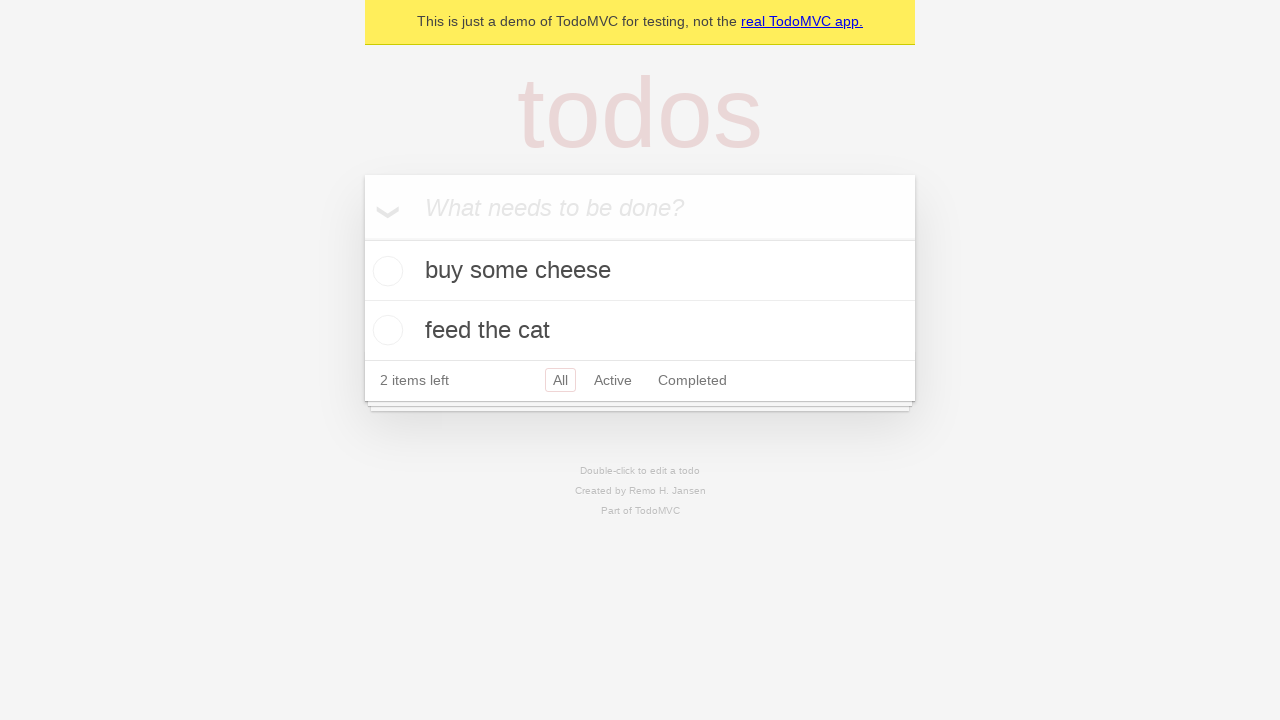

Filled todo input with 'book a doctors appointment' on internal:attr=[placeholder="What needs to be done?"i]
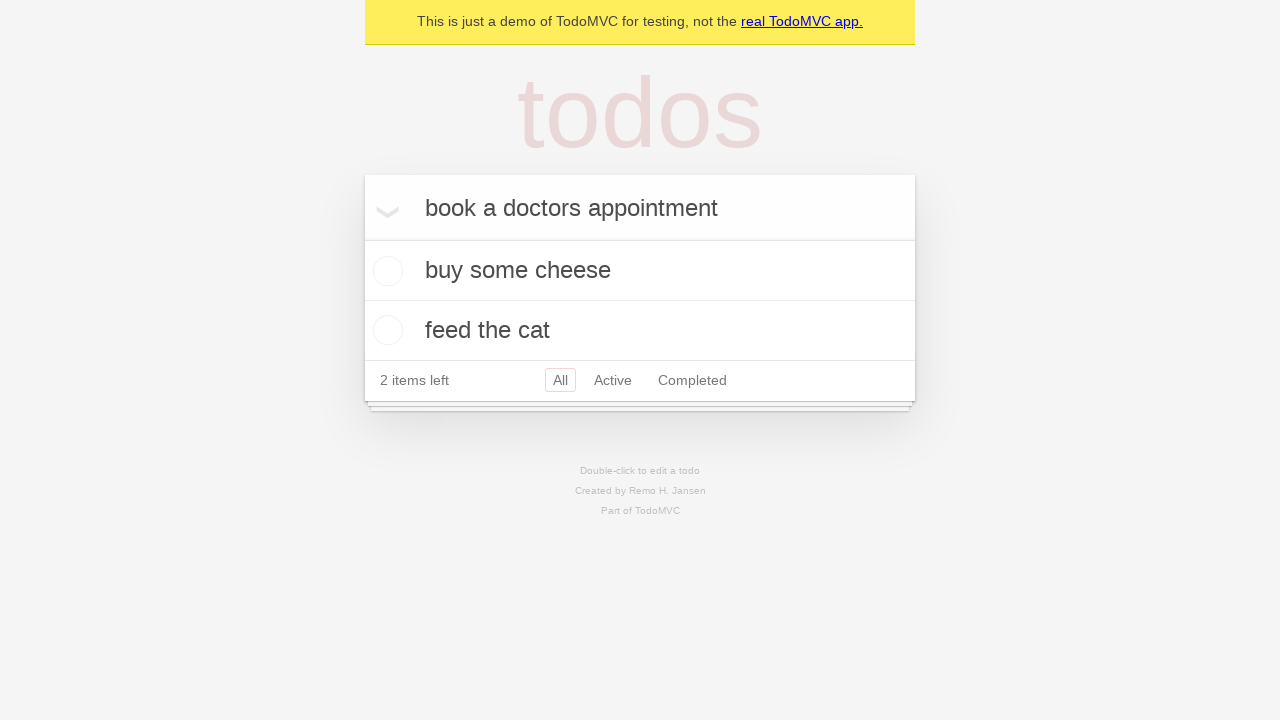

Pressed Enter to add third todo on internal:attr=[placeholder="What needs to be done?"i]
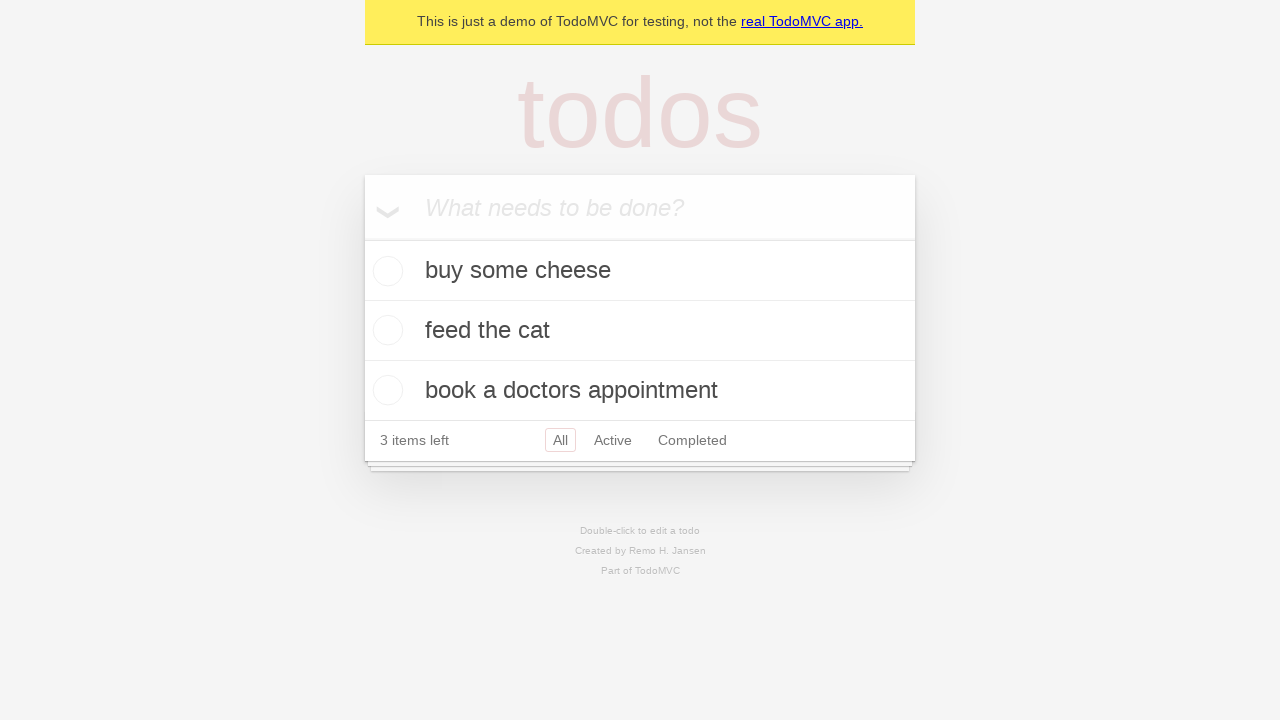

Located all todo items
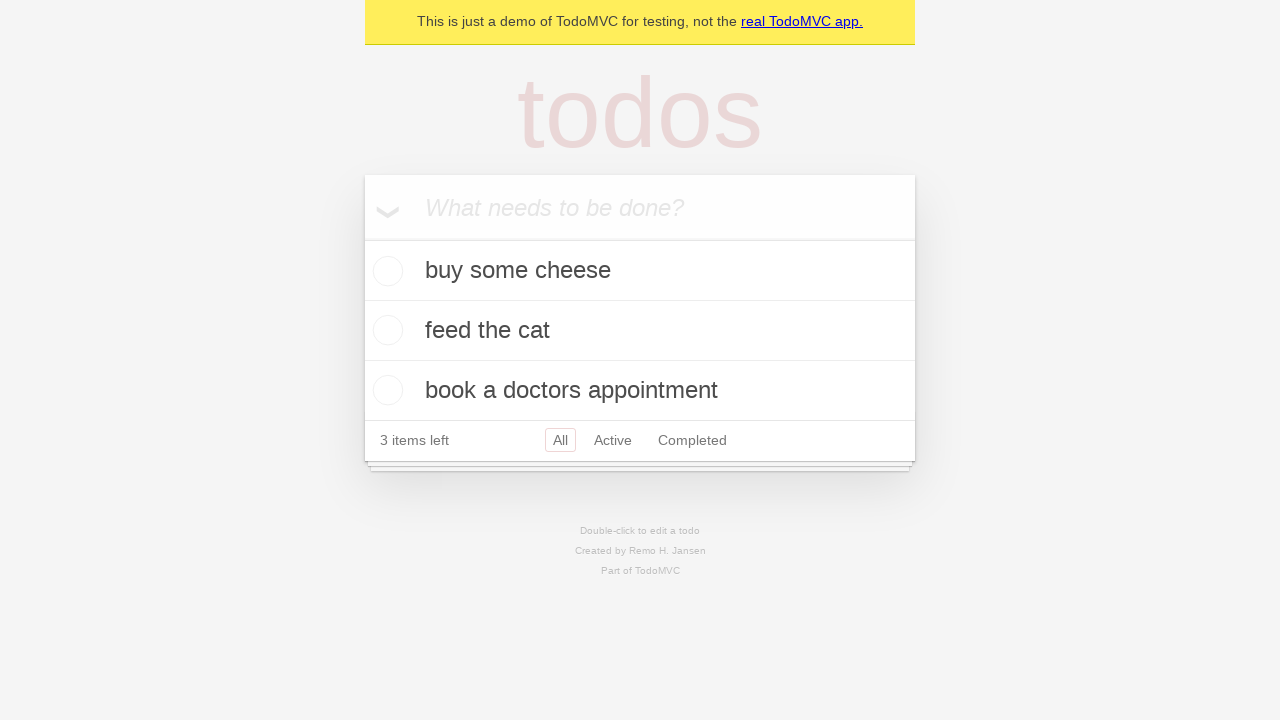

Marked second todo item as completed at (385, 330) on internal:testid=[data-testid="todo-item"s] >> nth=1 >> internal:role=checkbox
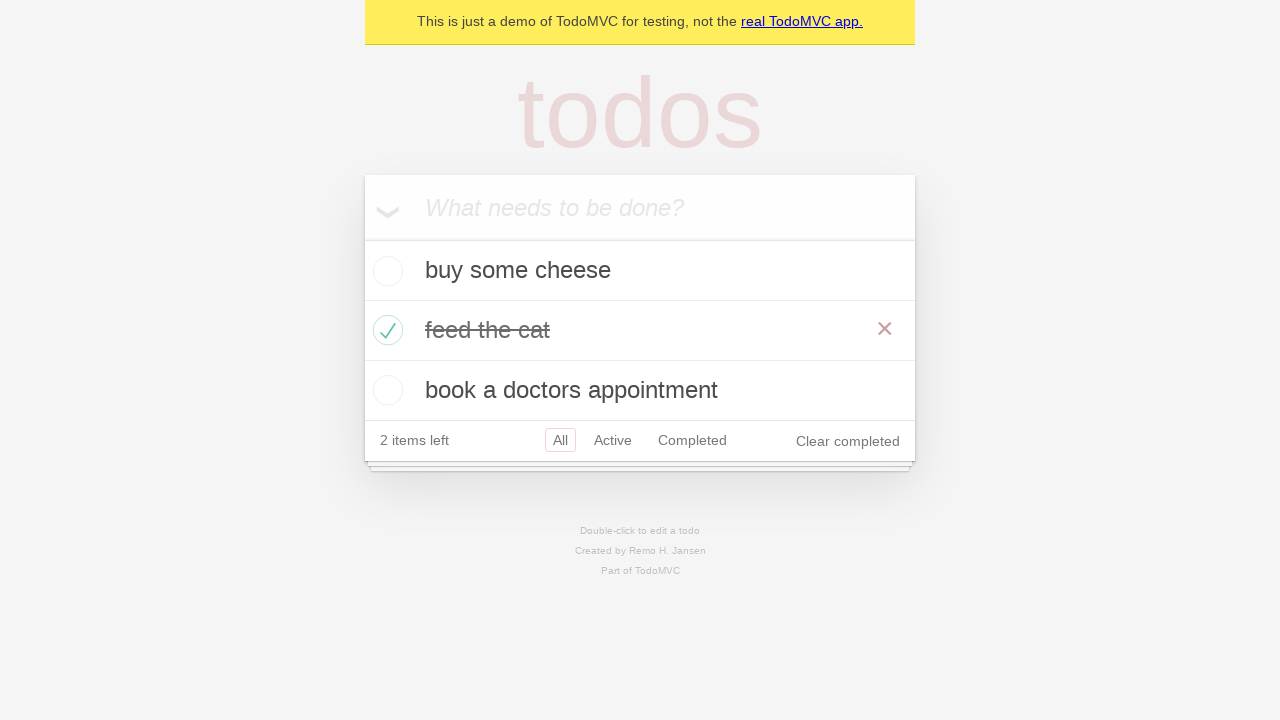

Clicked 'Clear completed' button to remove completed items at (848, 441) on internal:role=button[name="Clear completed"i]
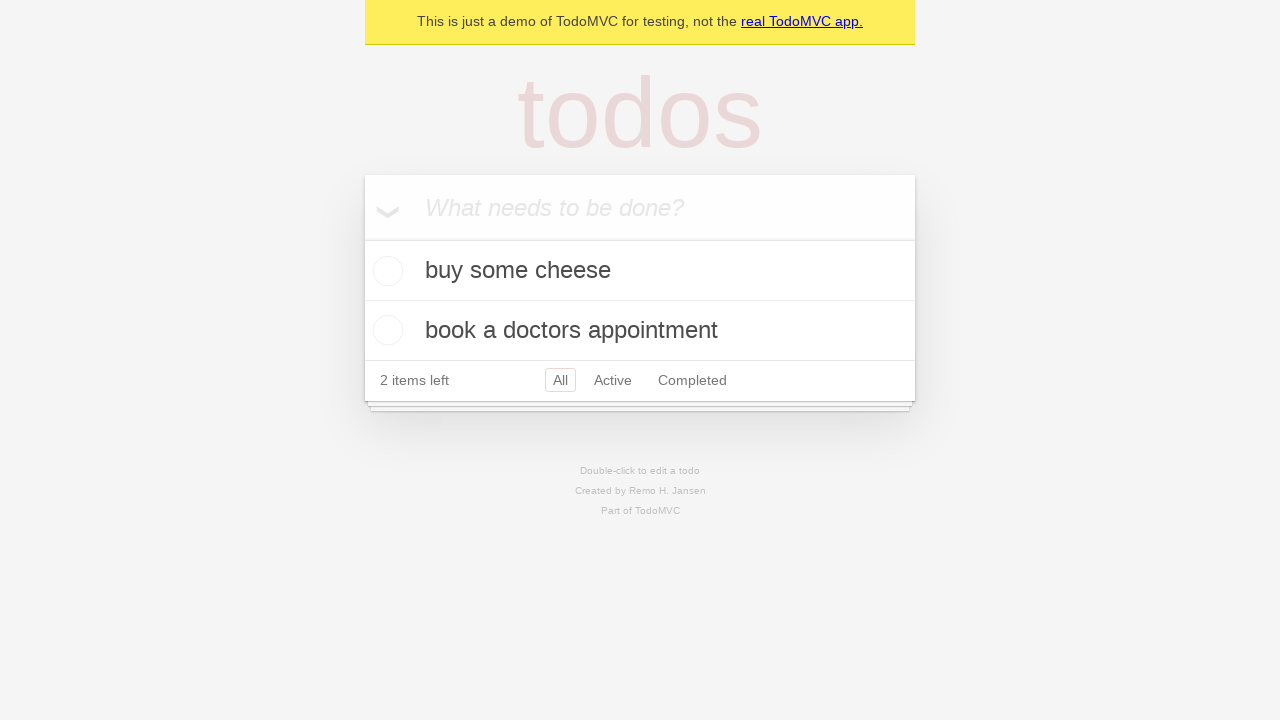

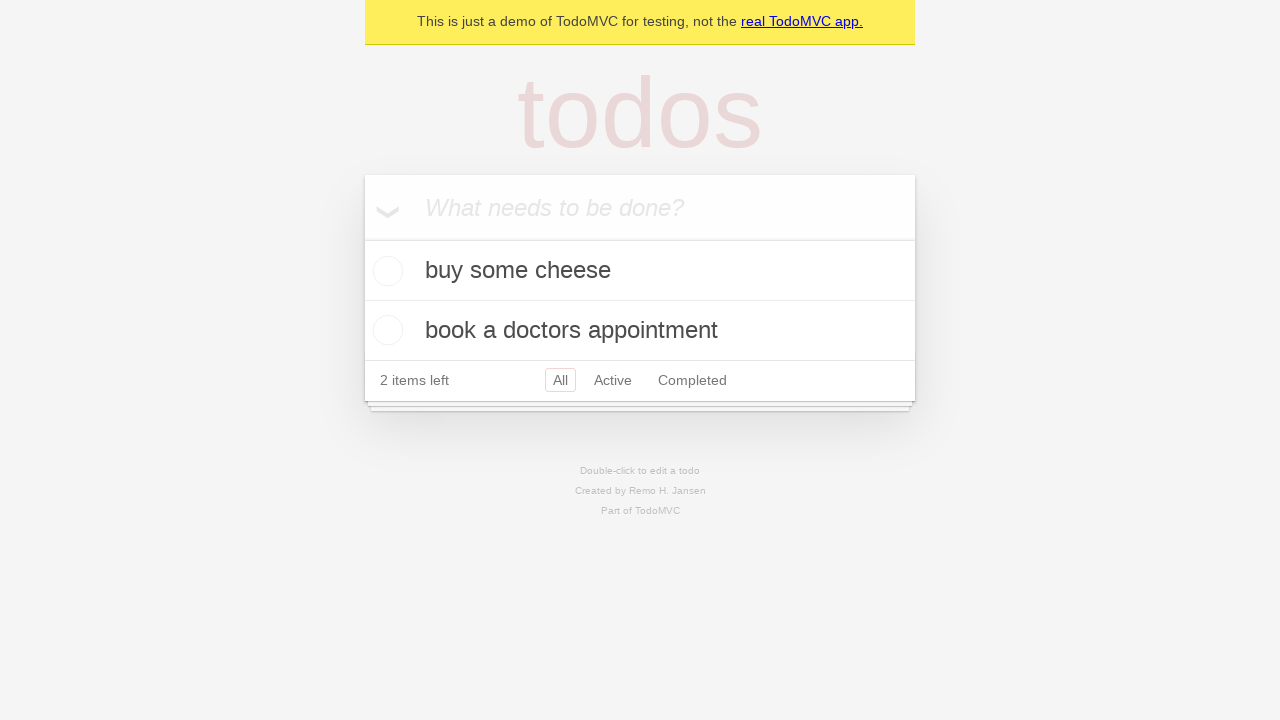